Tests button click functionality on a practice page - clicks a button, verifies "Excellent!" text appears, clicks a second button, and then clicks a return link to go back to the menu.

Starting URL: https://savkk.github.io/selenium-practice/

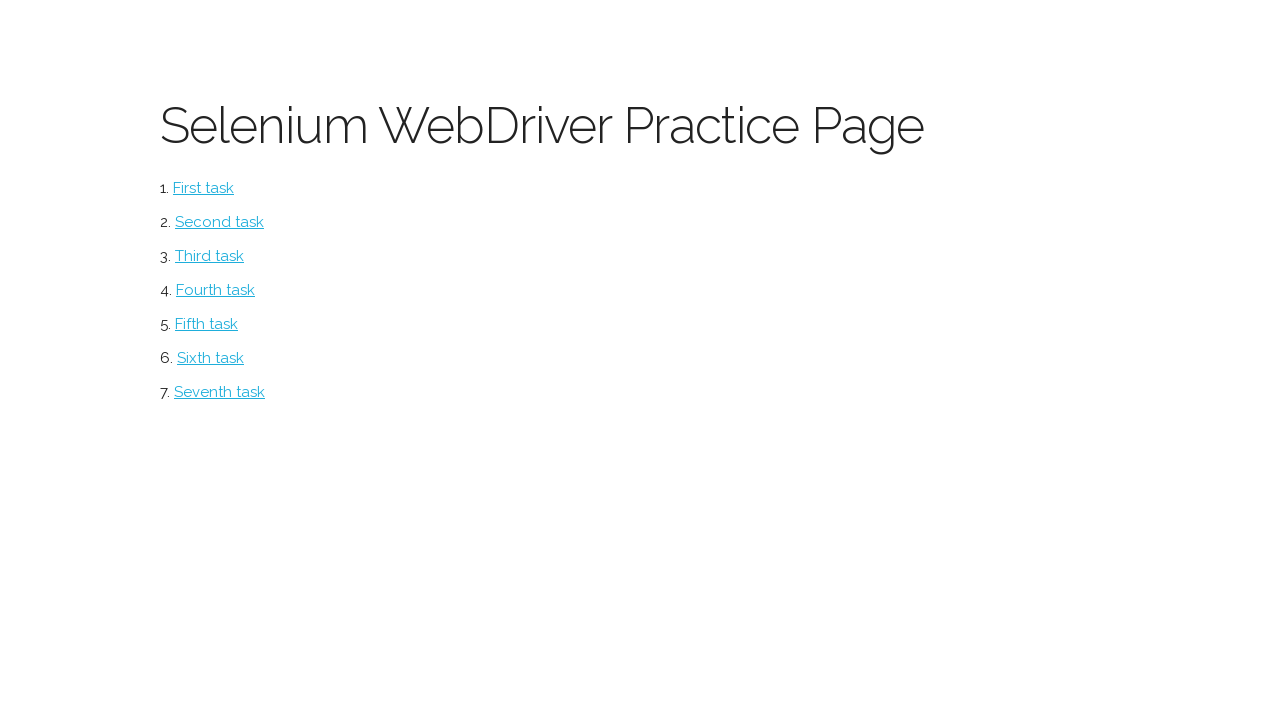

Clicked 'Button' menu item to navigate to button page at (204, 188) on #button
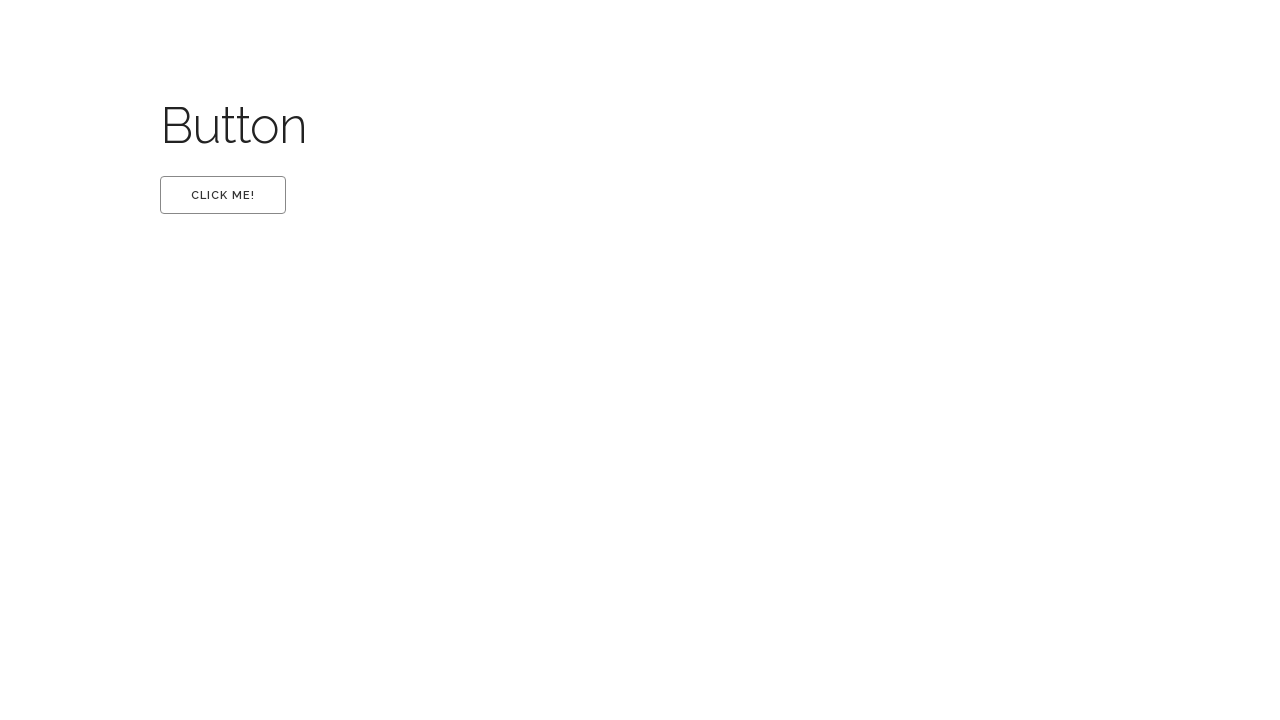

Clicked the first button at (223, 195) on #first
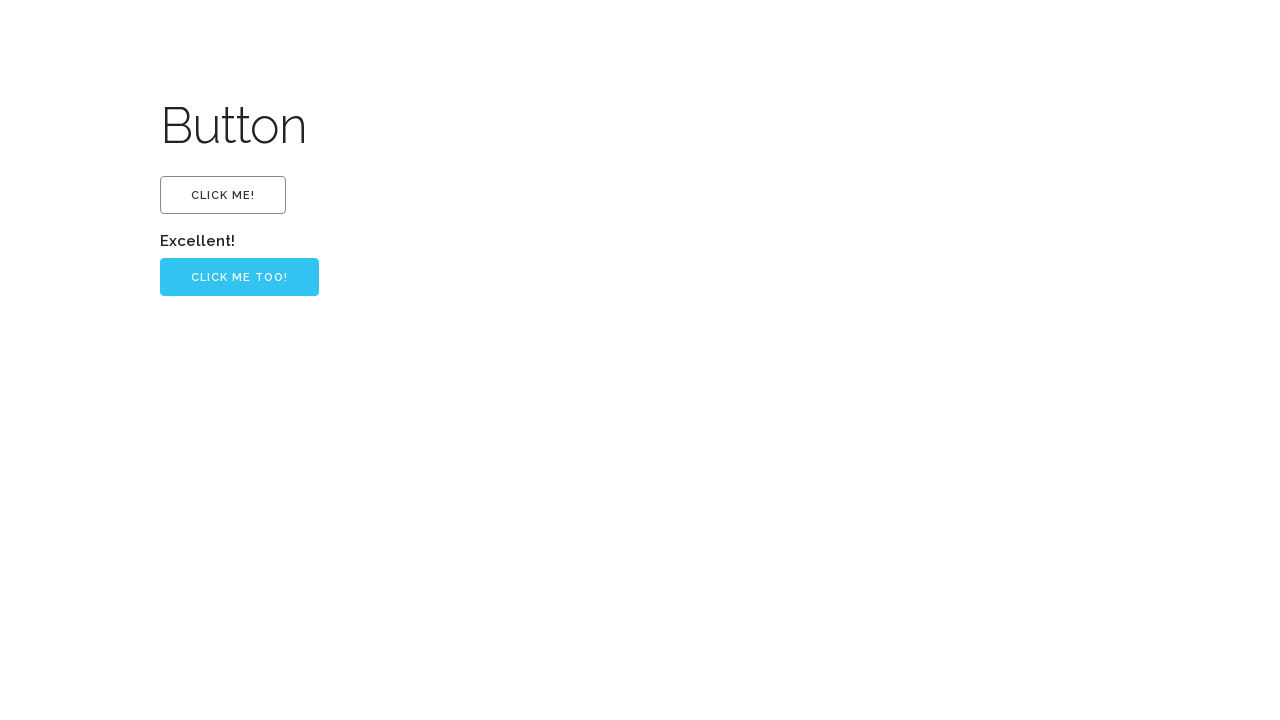

Verified 'Excellent!' text appears
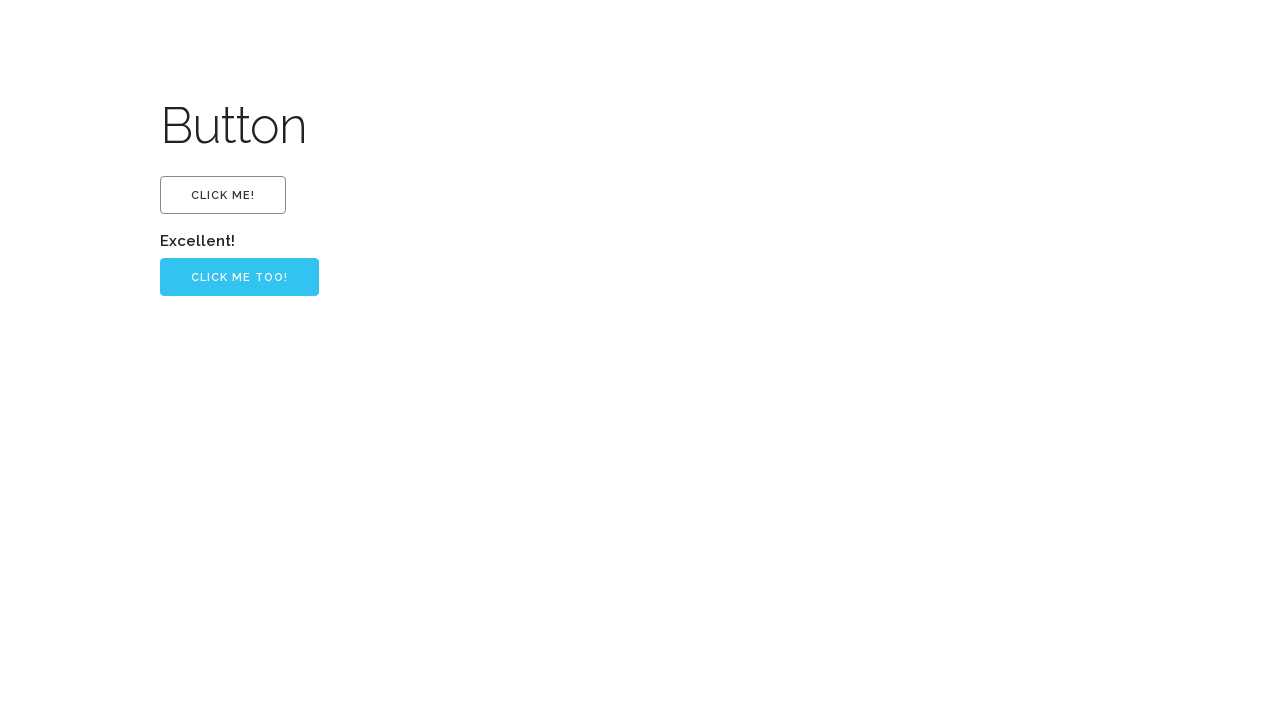

Clicked the 'Click me too!' button at (240, 277) on xpath=//*[@type='button' and @value='Click me too!']
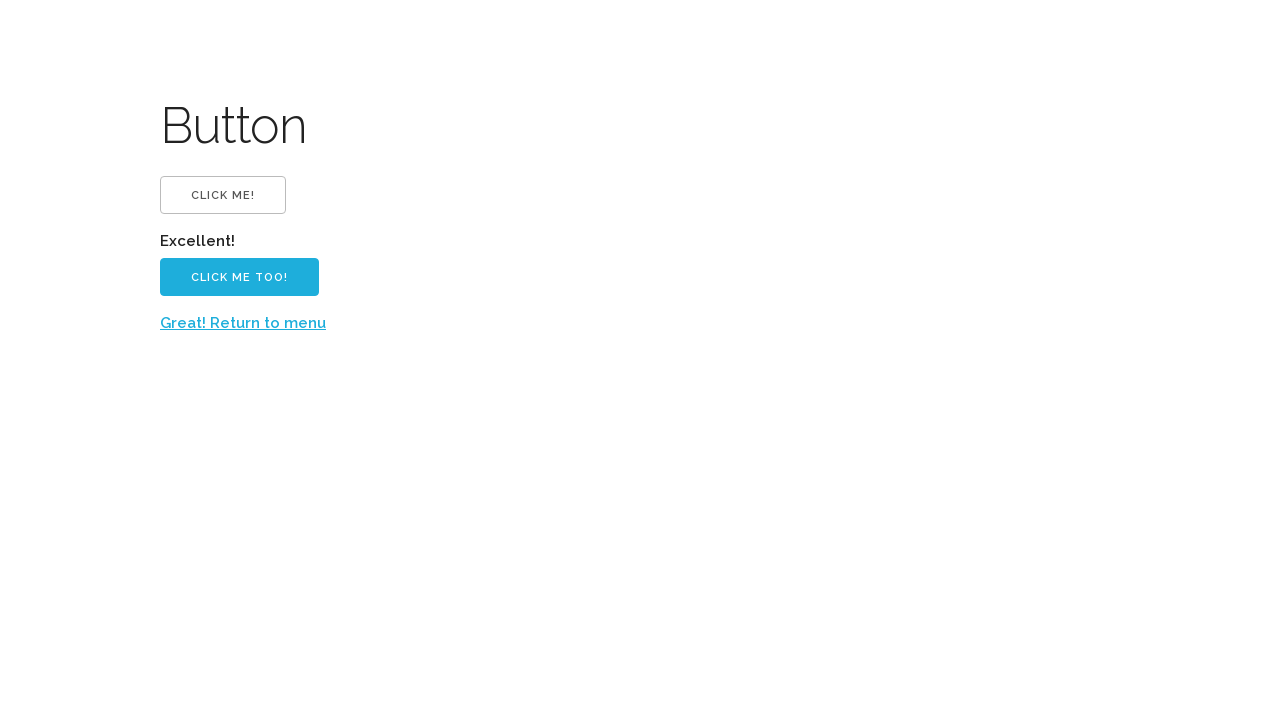

Clicked 'Great! Return to menu' link to go back to menu at (243, 323) on xpath=//a[text() = 'Great! Return to menu']
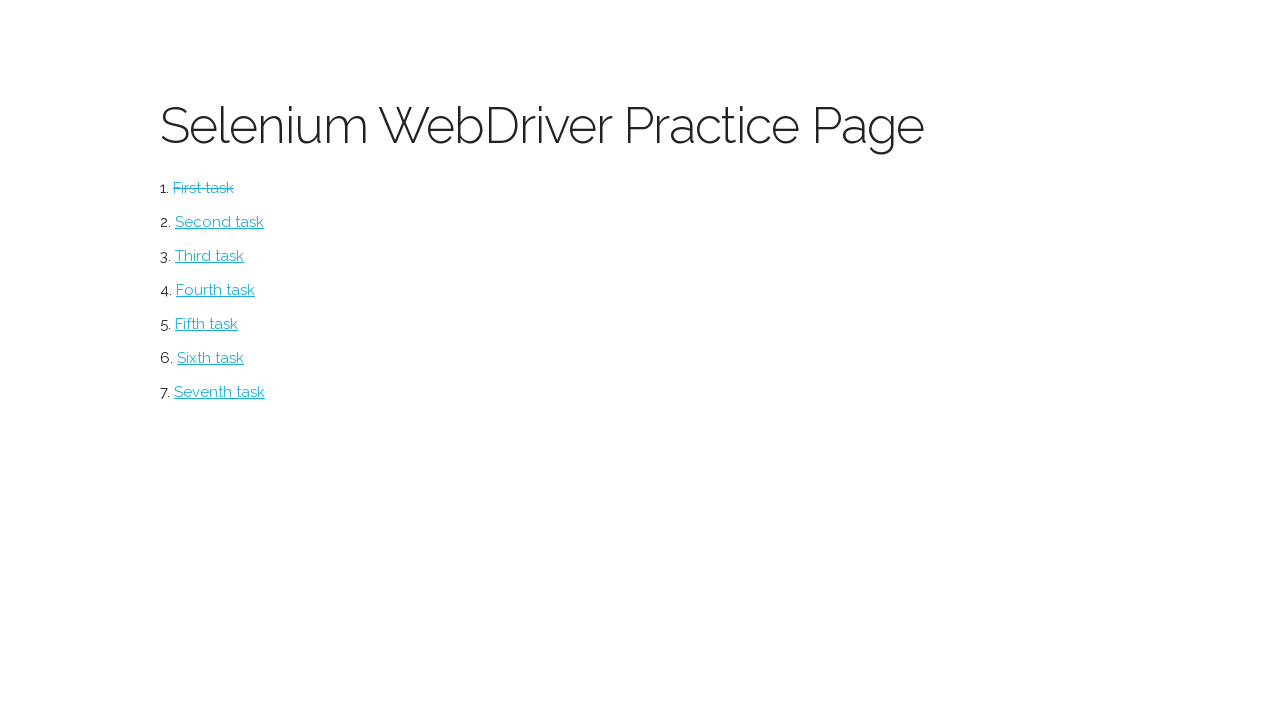

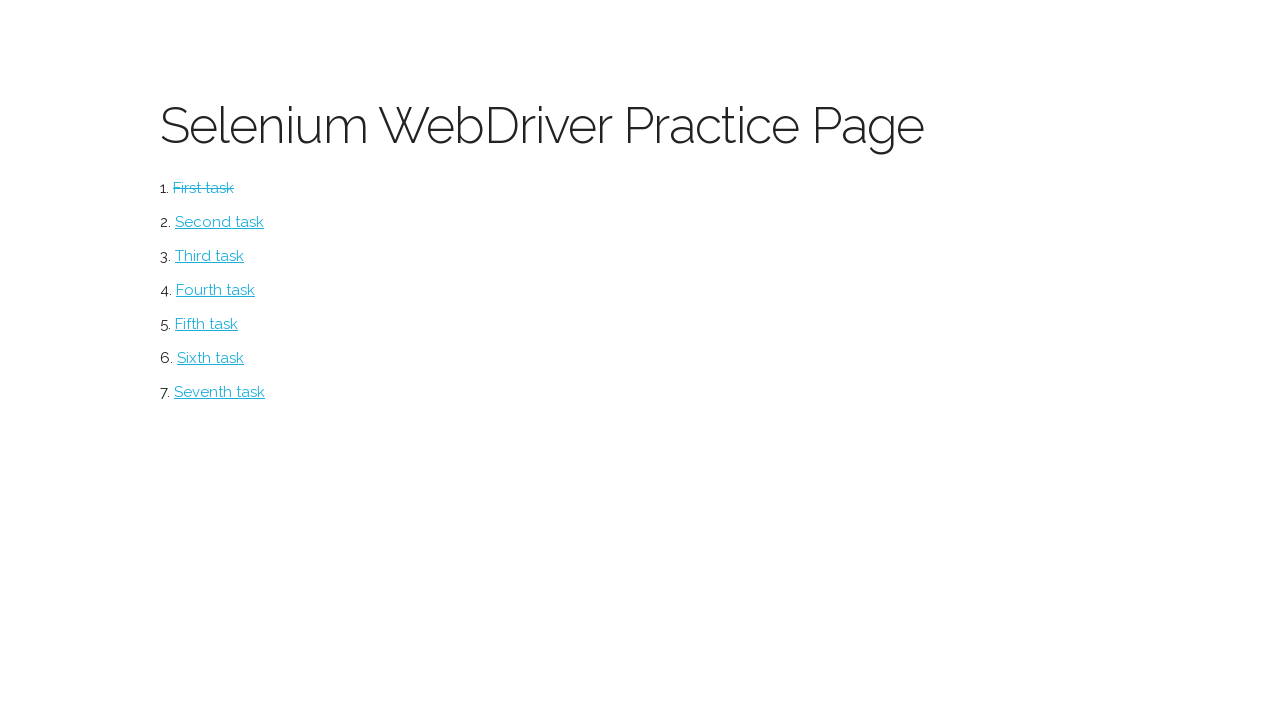